Tests checkbox selection functionality by clicking on a checkbox element and verifying its selected state

Starting URL: https://rahulshettyacademy.com/dropdownsPractise/

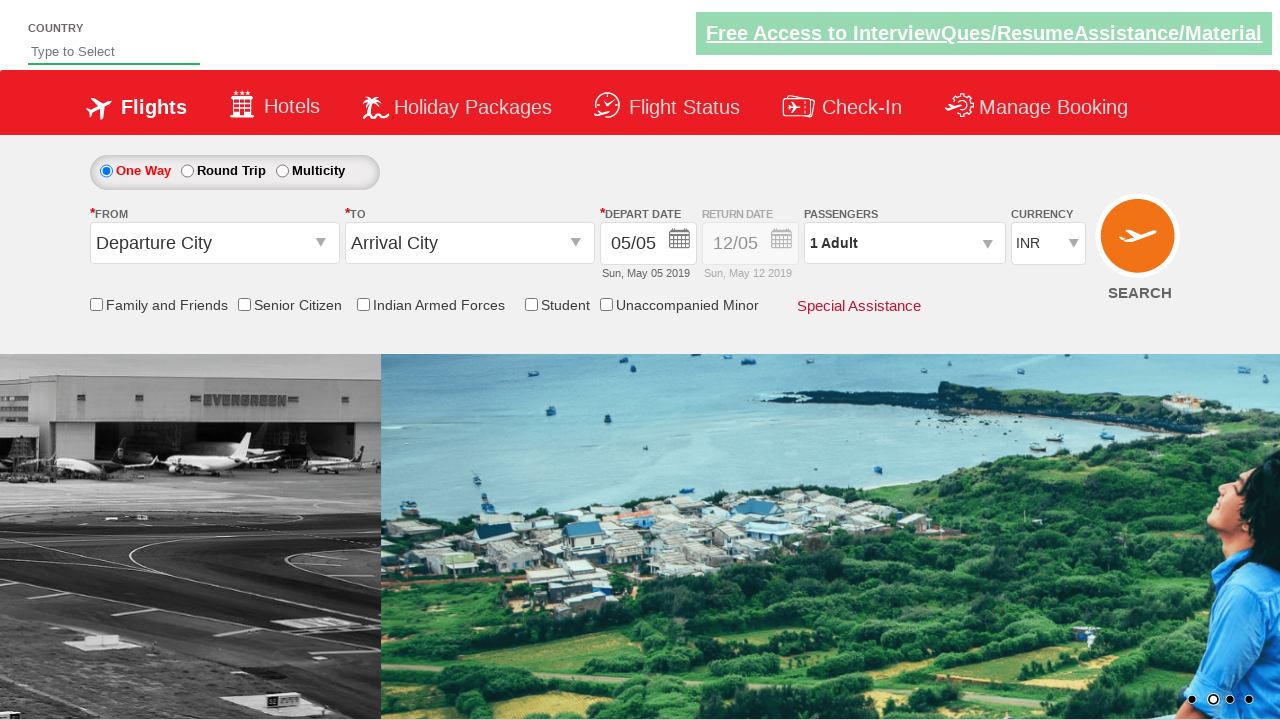

Clicked checkbox for Indian Armed Forces at (363, 304) on input[id='ctl00_mainContent_chk_IndArm']
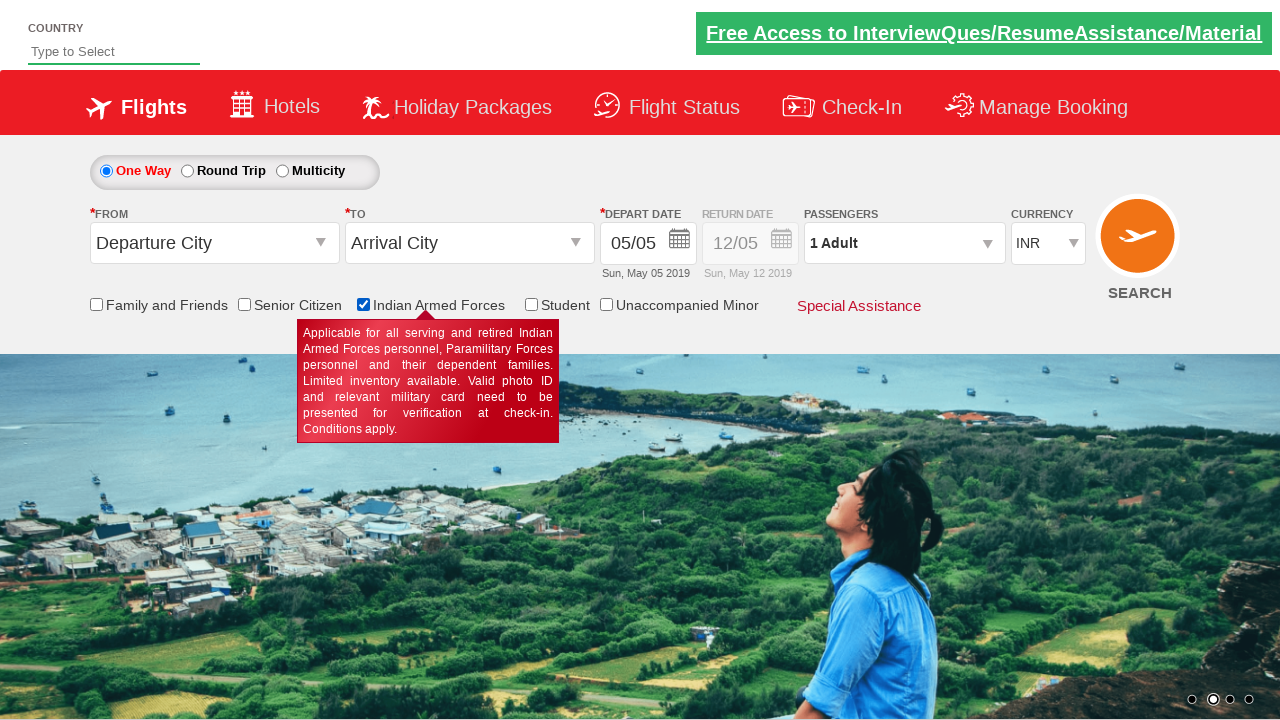

Verified checkbox for Indian Armed Forces is selected
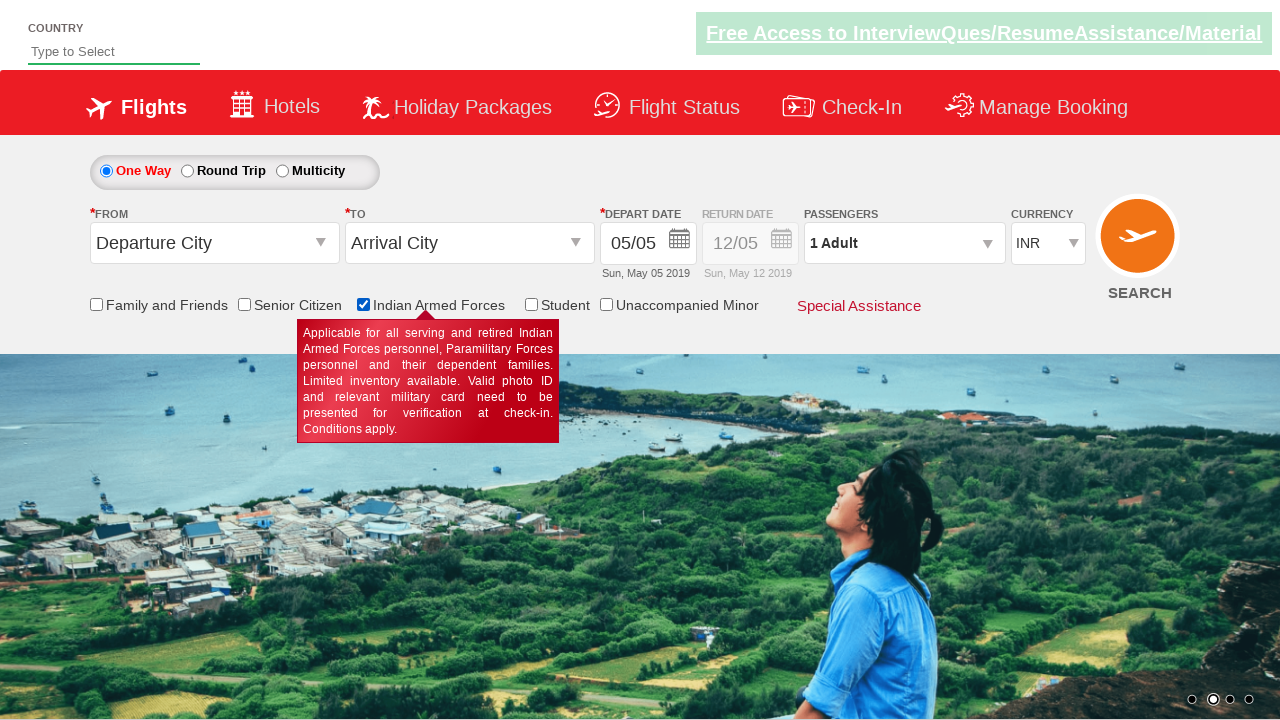

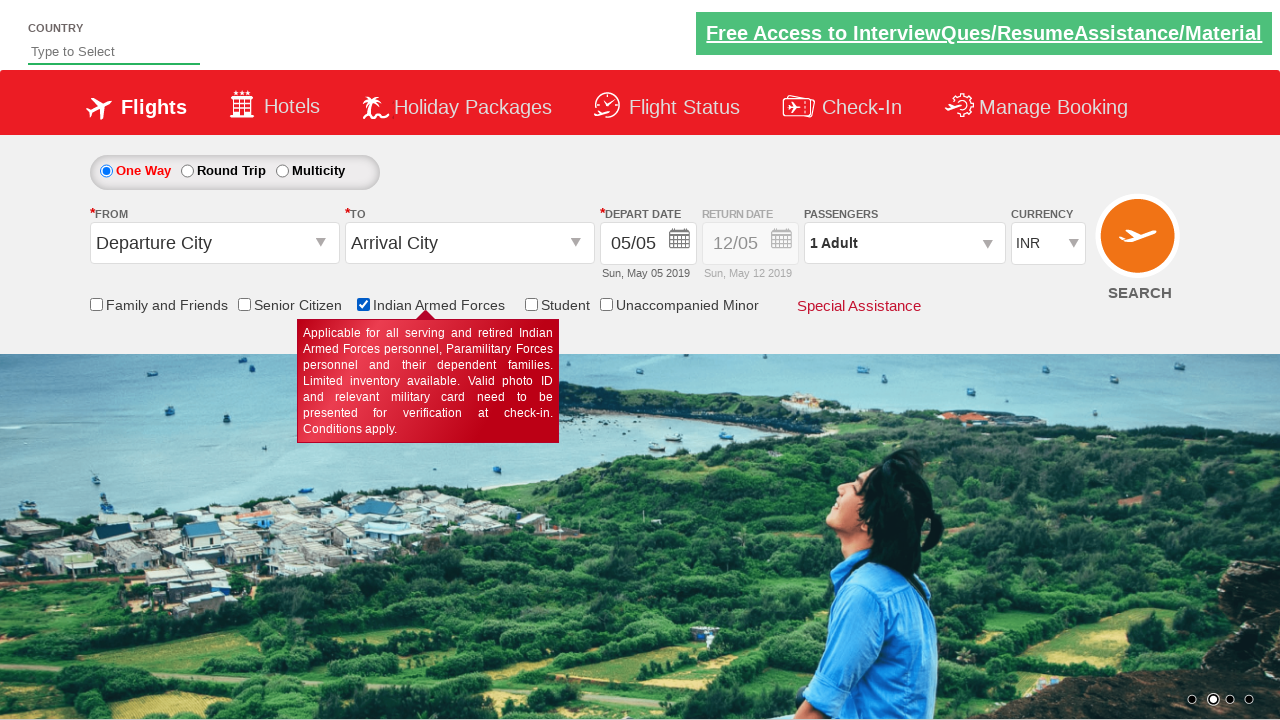